Tests page scrolling functionality by scrolling down the page incrementally and then scrolling back up to the top.

Starting URL: https://www.python.org/

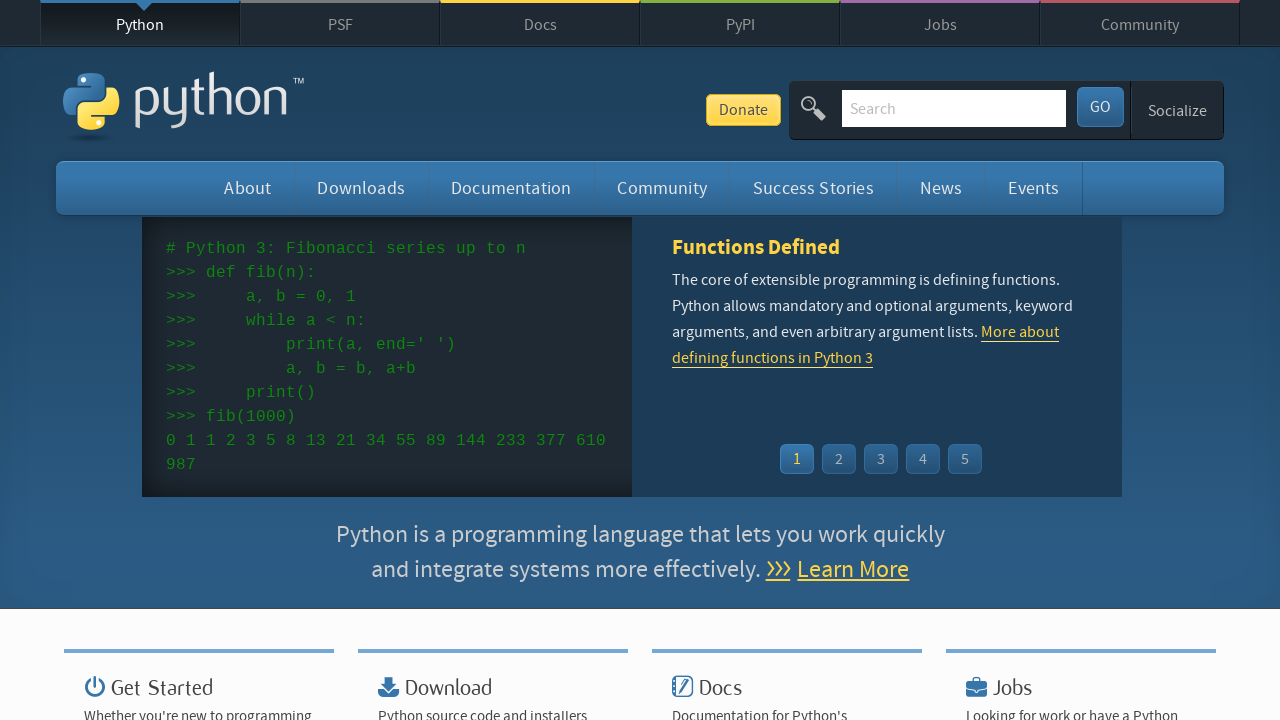

Scrolled down to position 200
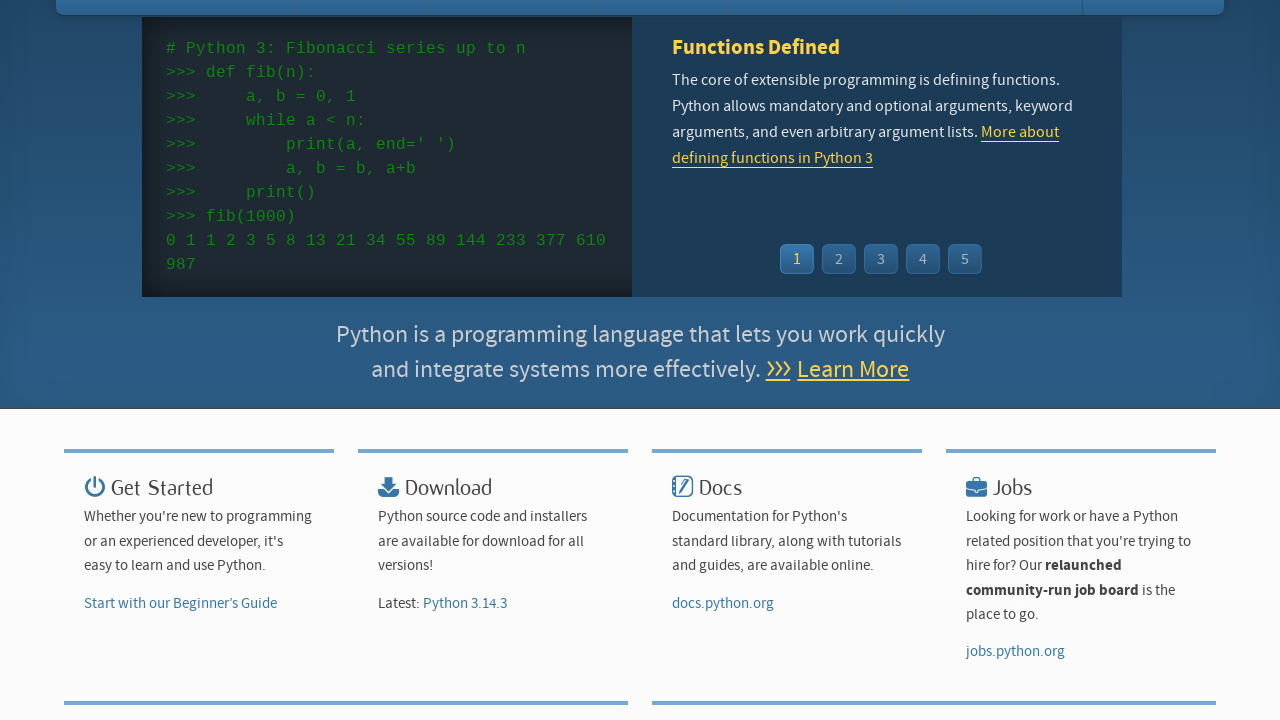

Scrolled down further to position 400
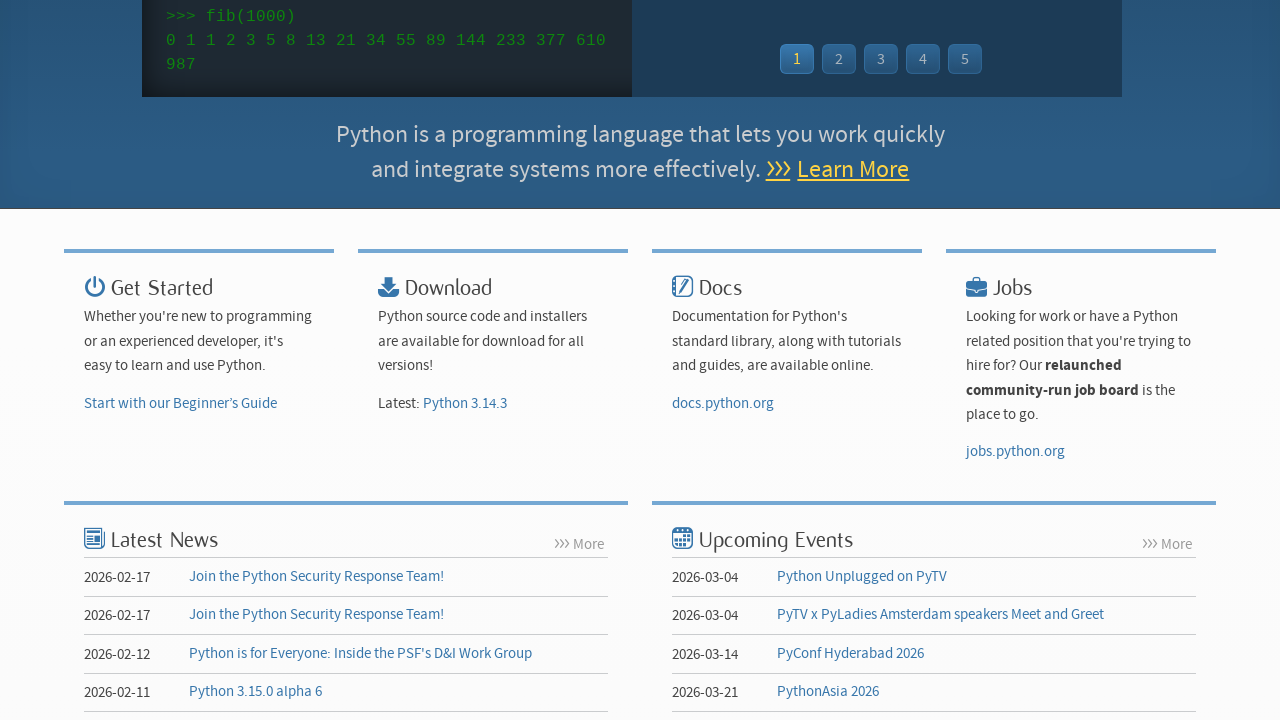

Scrolled back up to the top
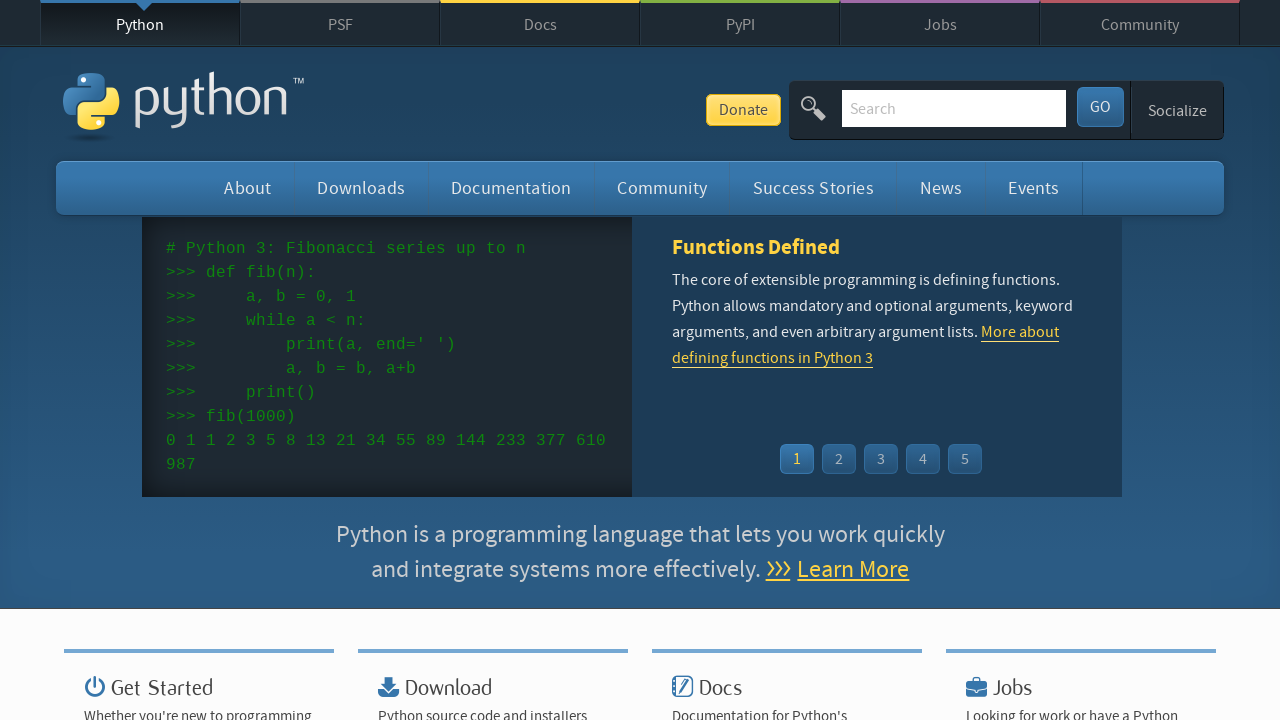

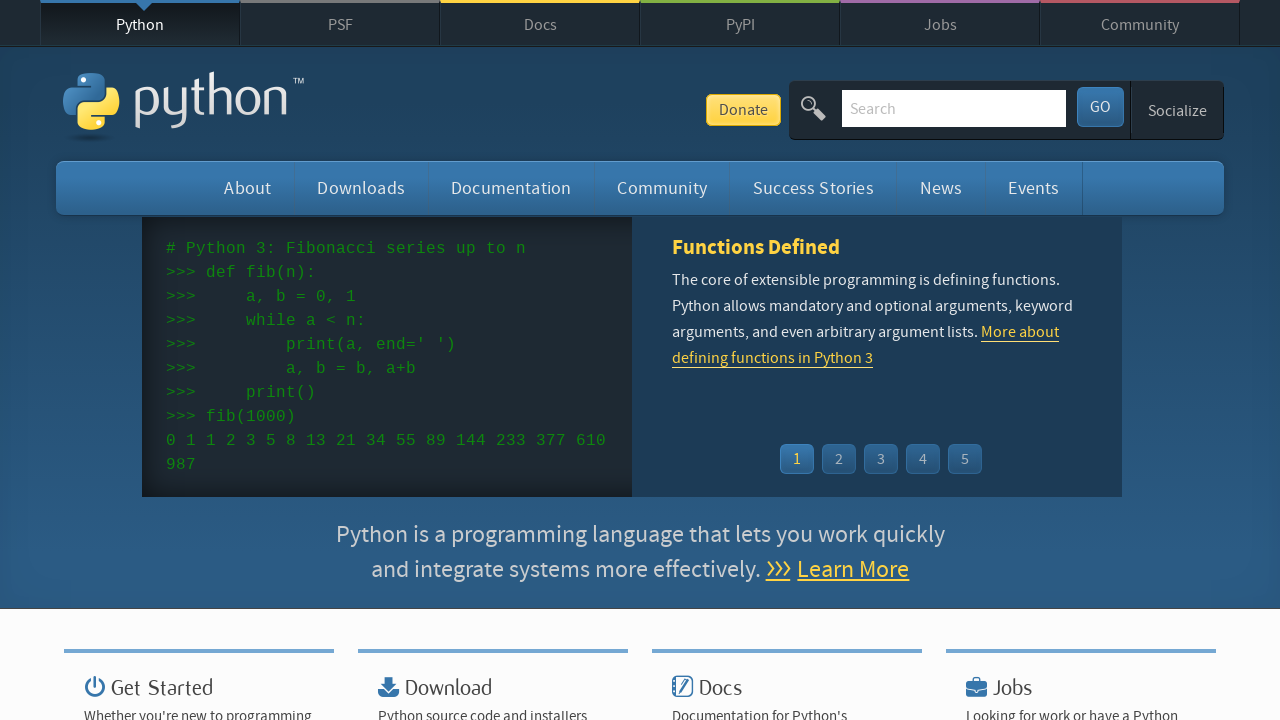